Tests a disabled date picker by setting its value directly via JavaScript evaluation

Starting URL: https://demo.automationtesting.in/Datepicker.html

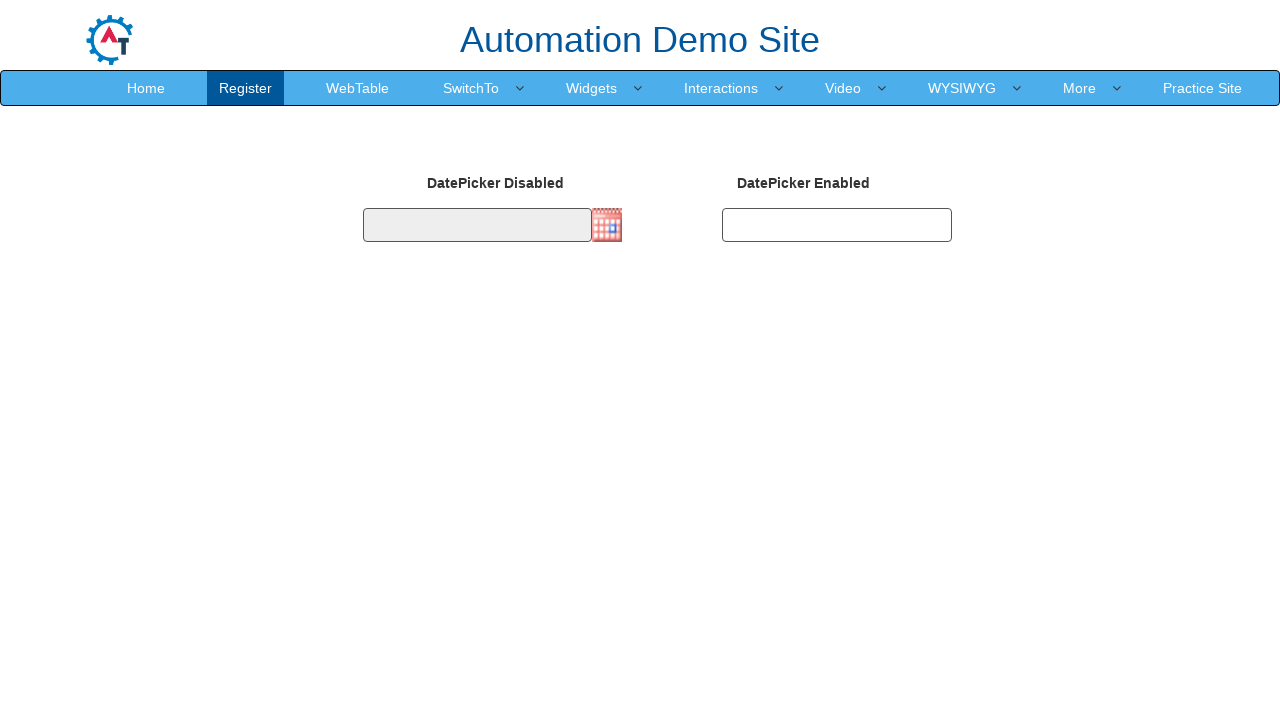

Navigated to date picker demo page
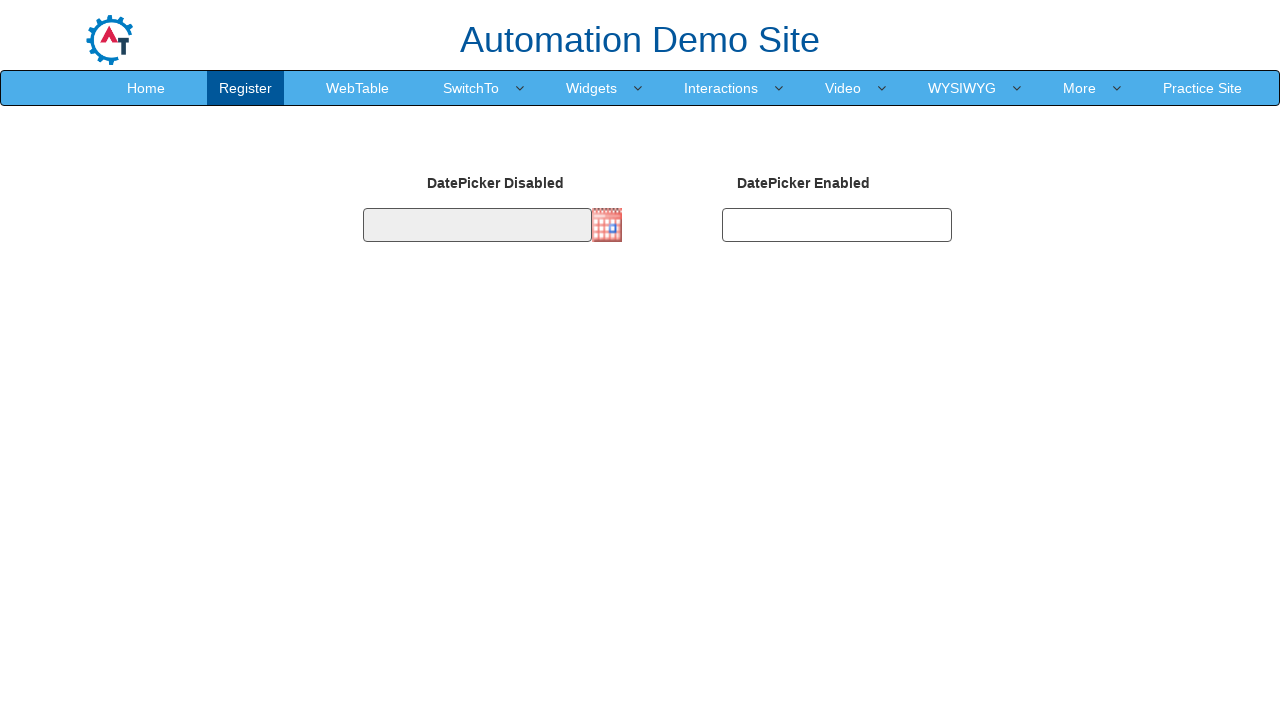

Set date picker value to 11/29/2025 via JavaScript evaluation
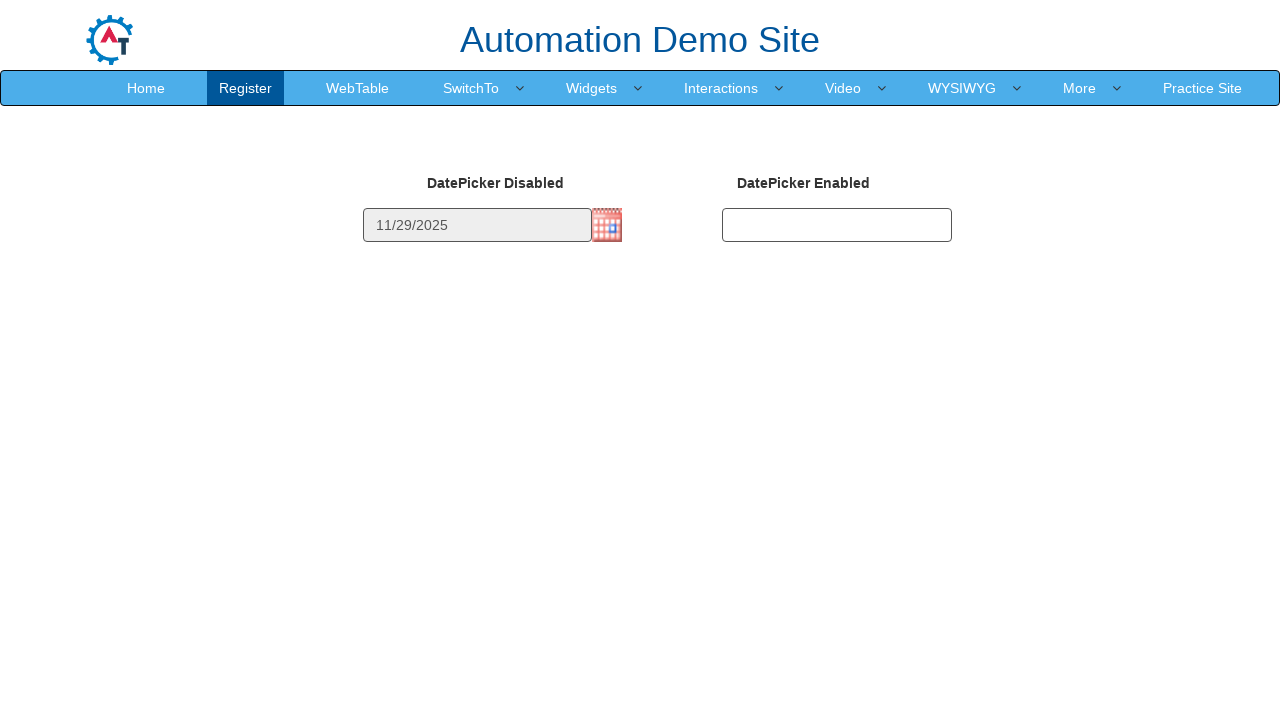

Waited 1000ms to verify date picker value was set
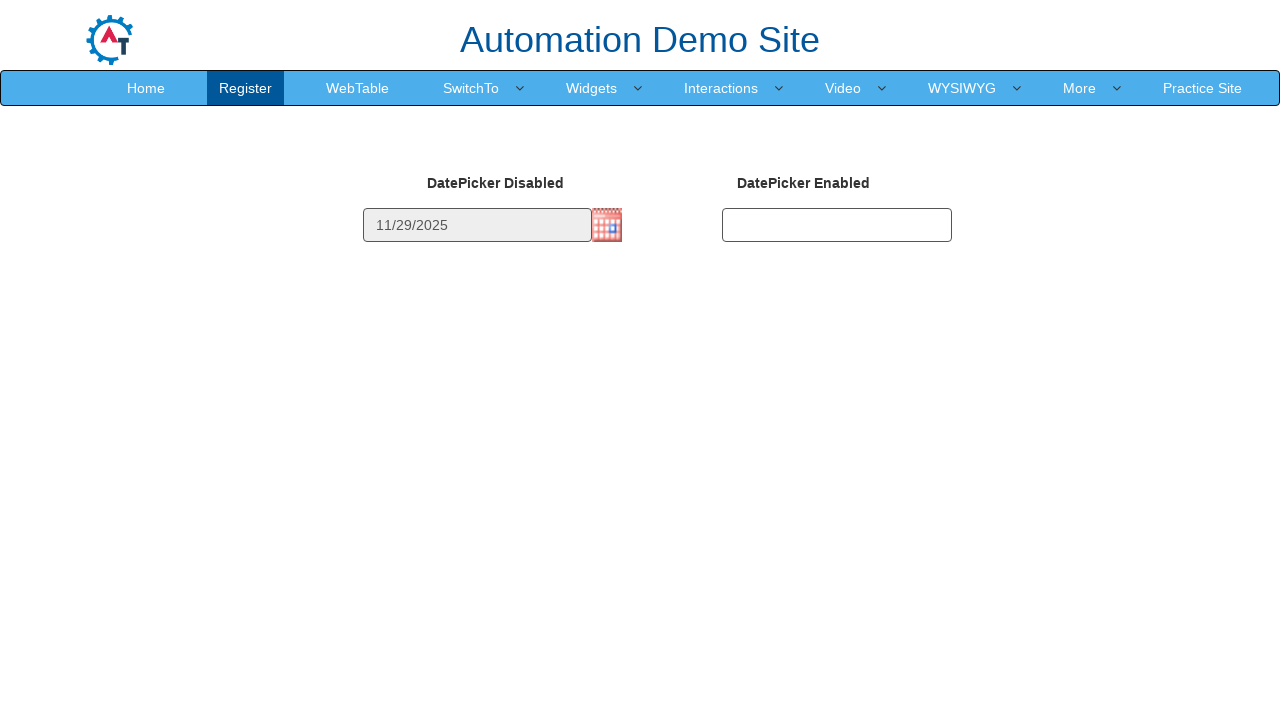

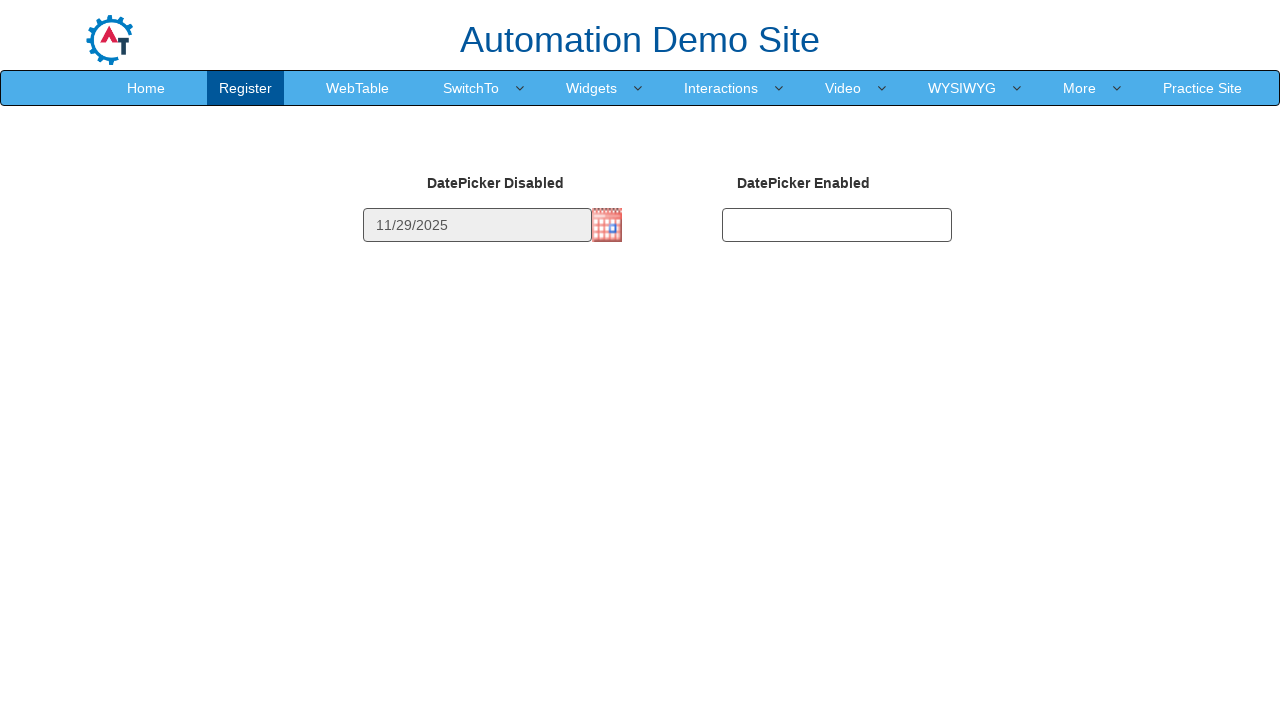